Tests file upload functionality by uploading a file and verifying the success message is displayed

Starting URL: https://the-internet.herokuapp.com/upload

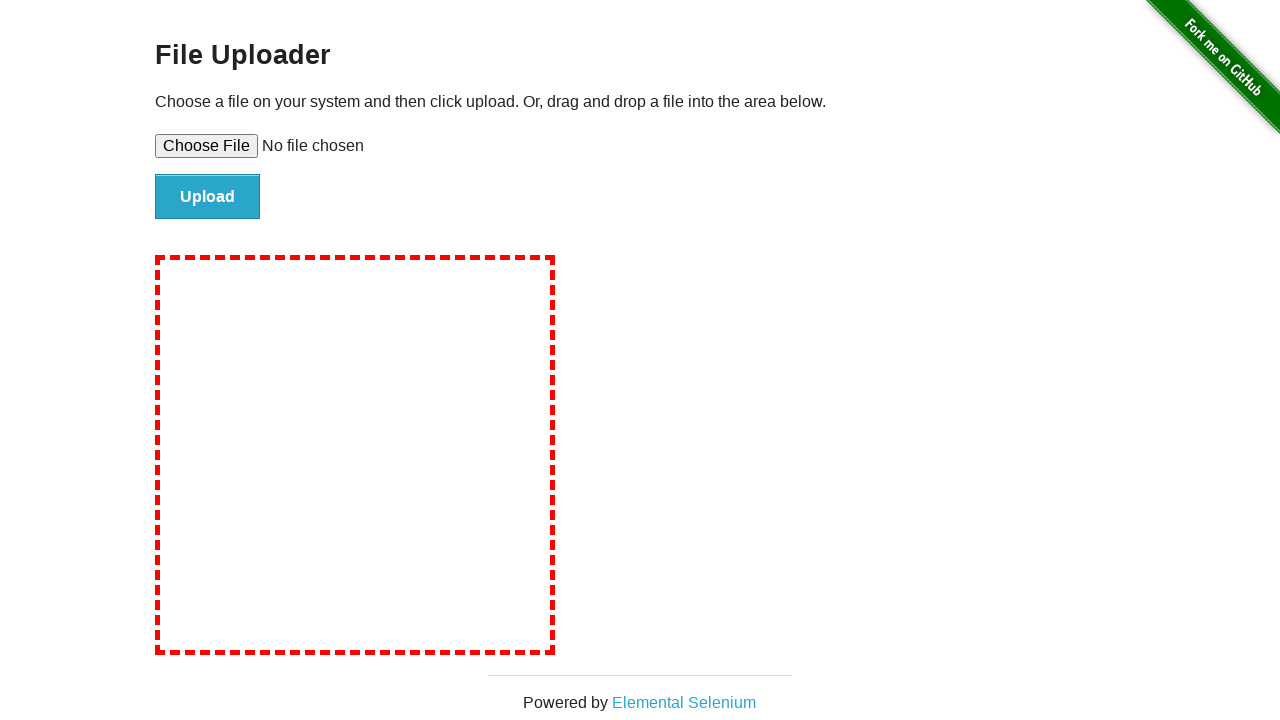

Created temporary test file for upload
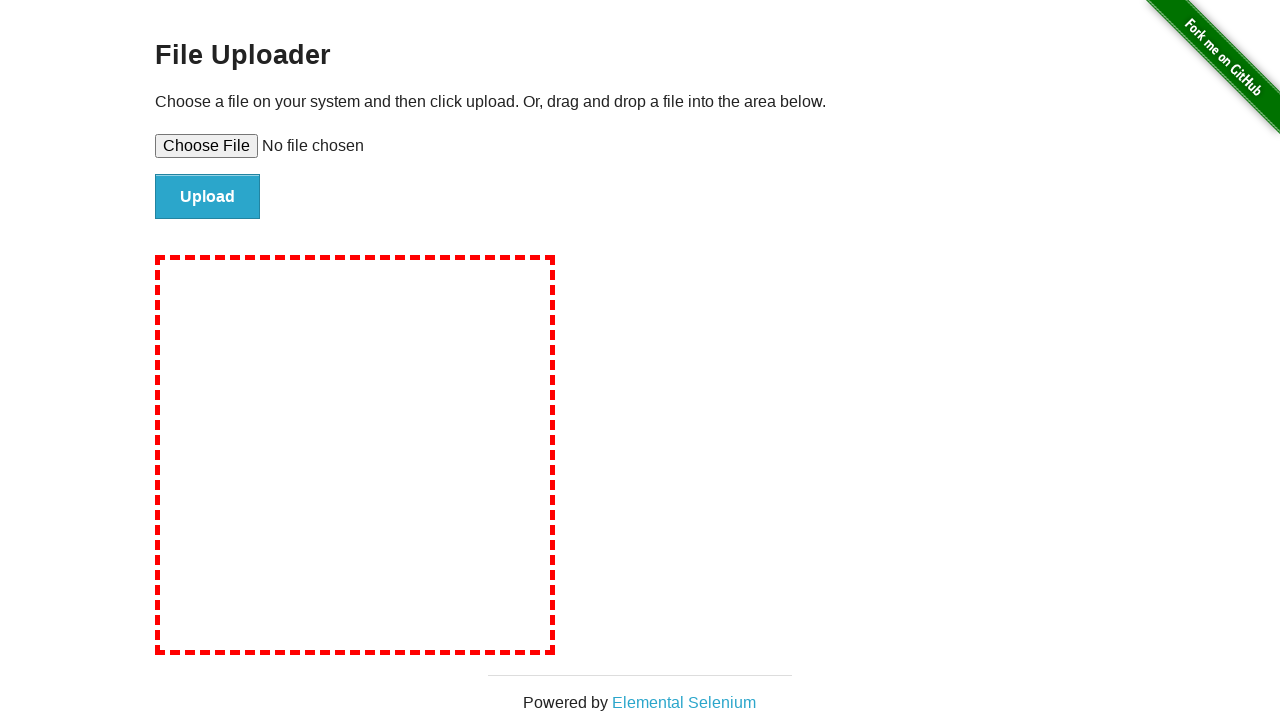

Selected file for upload via file input element
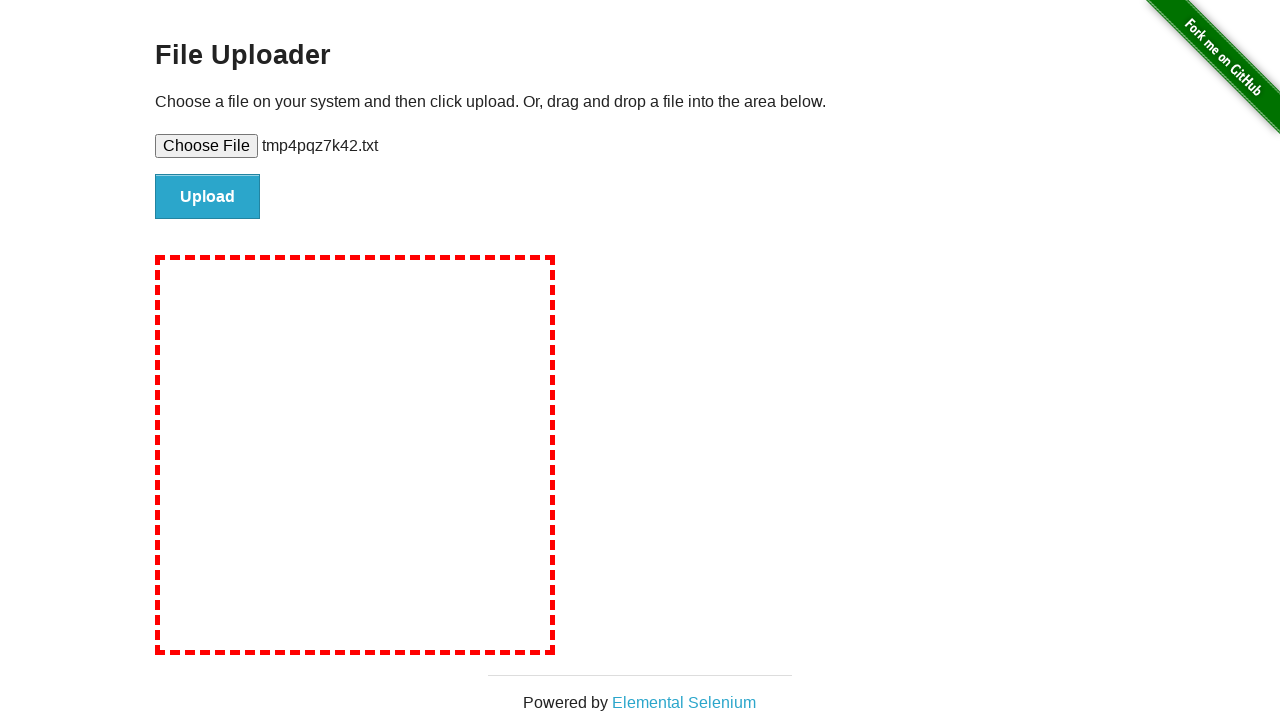

Clicked upload button to submit the form at (208, 197) on #file-submit
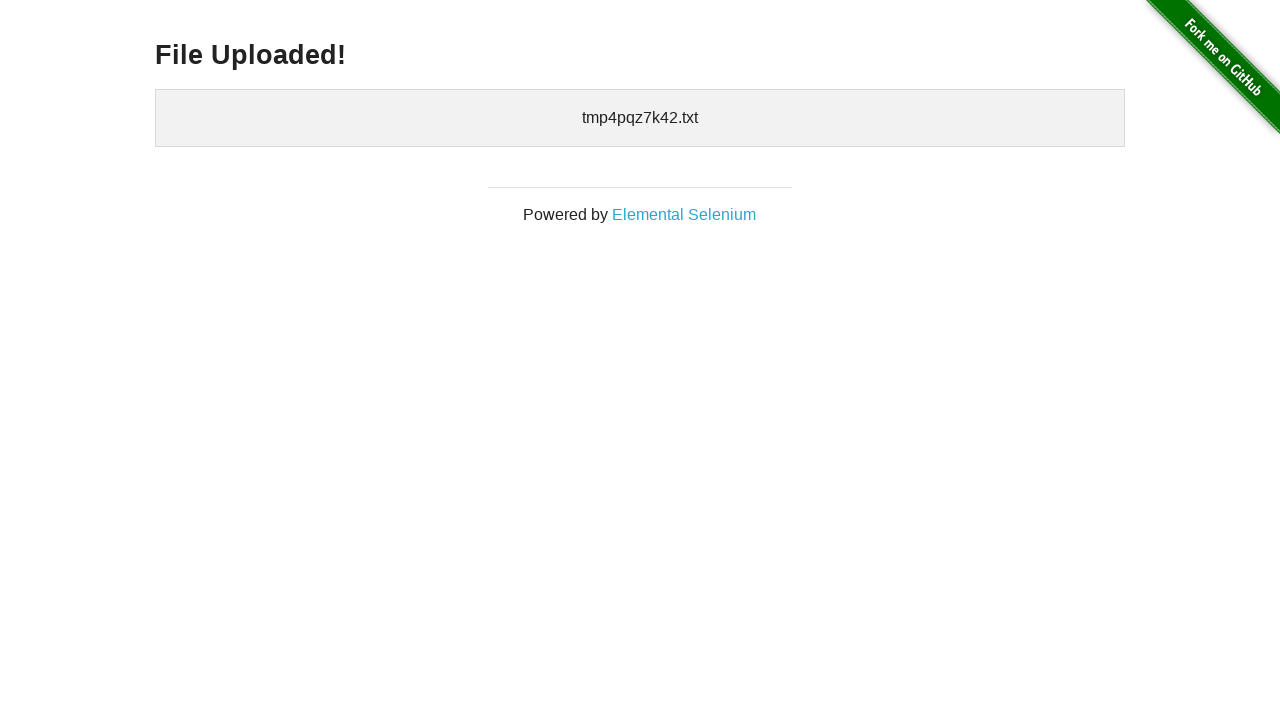

Waited for success message to appear
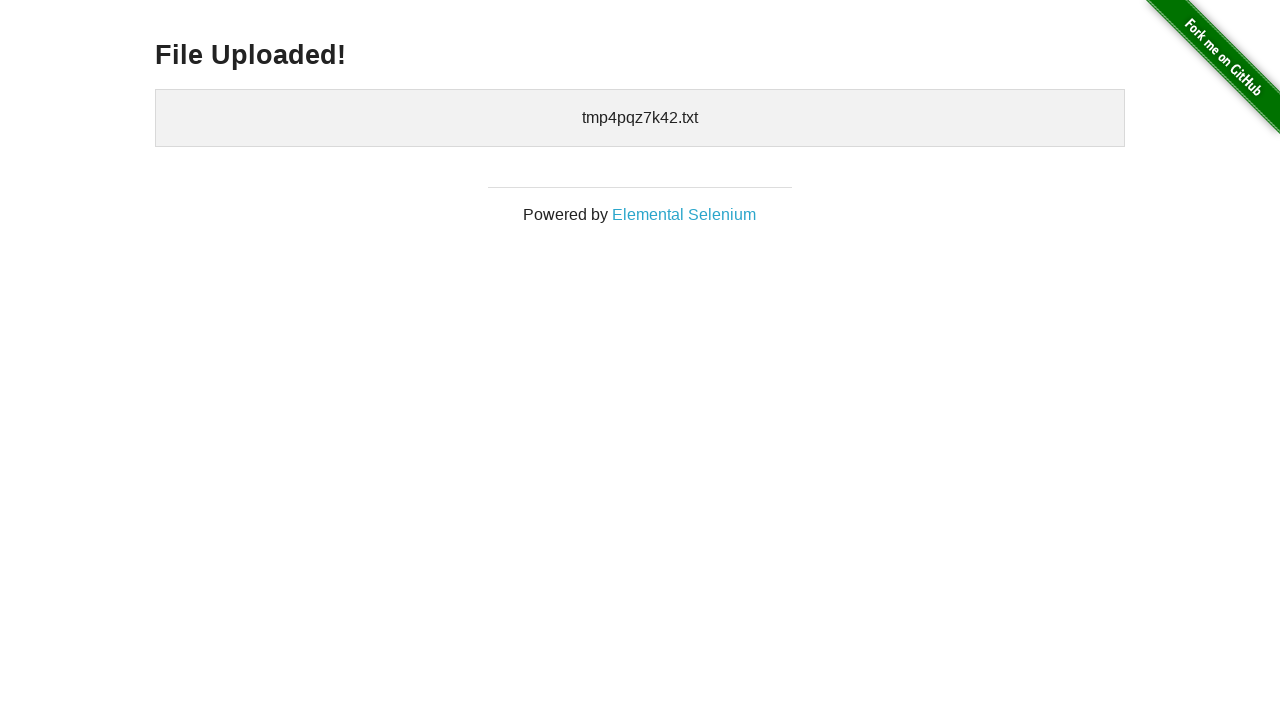

Retrieved success message text: 'File Uploaded!'
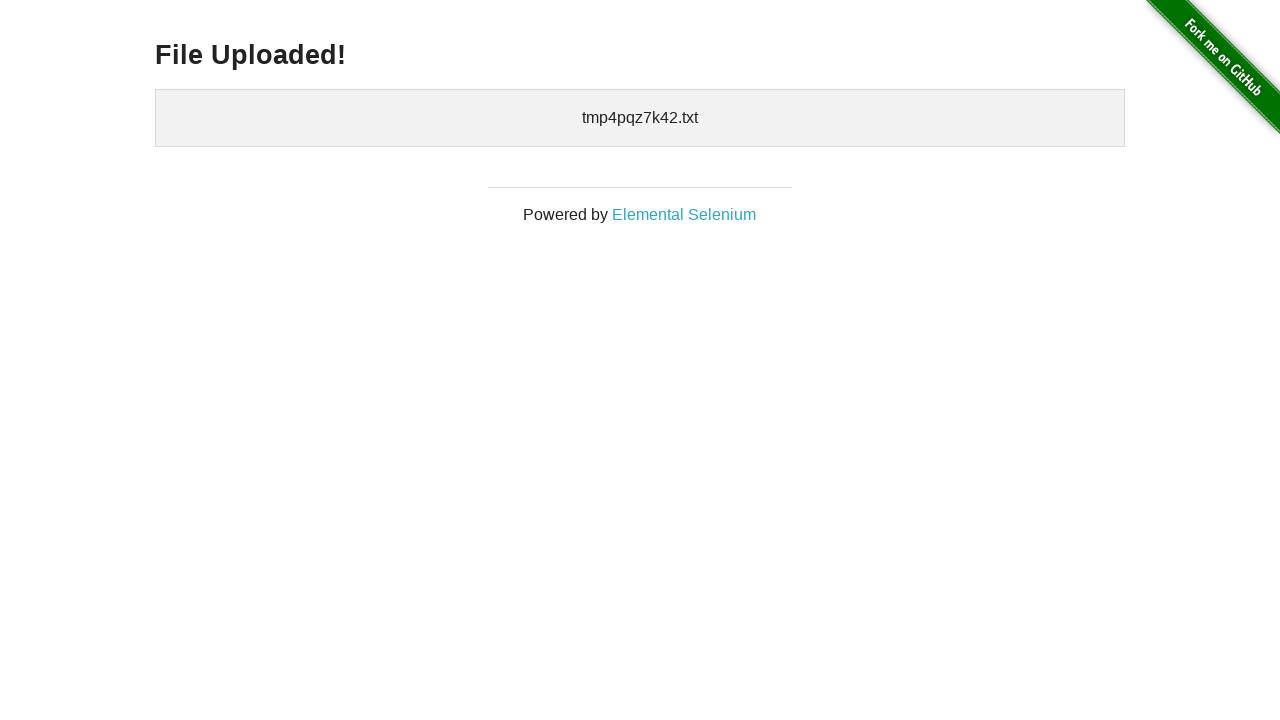

Verified success message 'File Uploaded!' is displayed
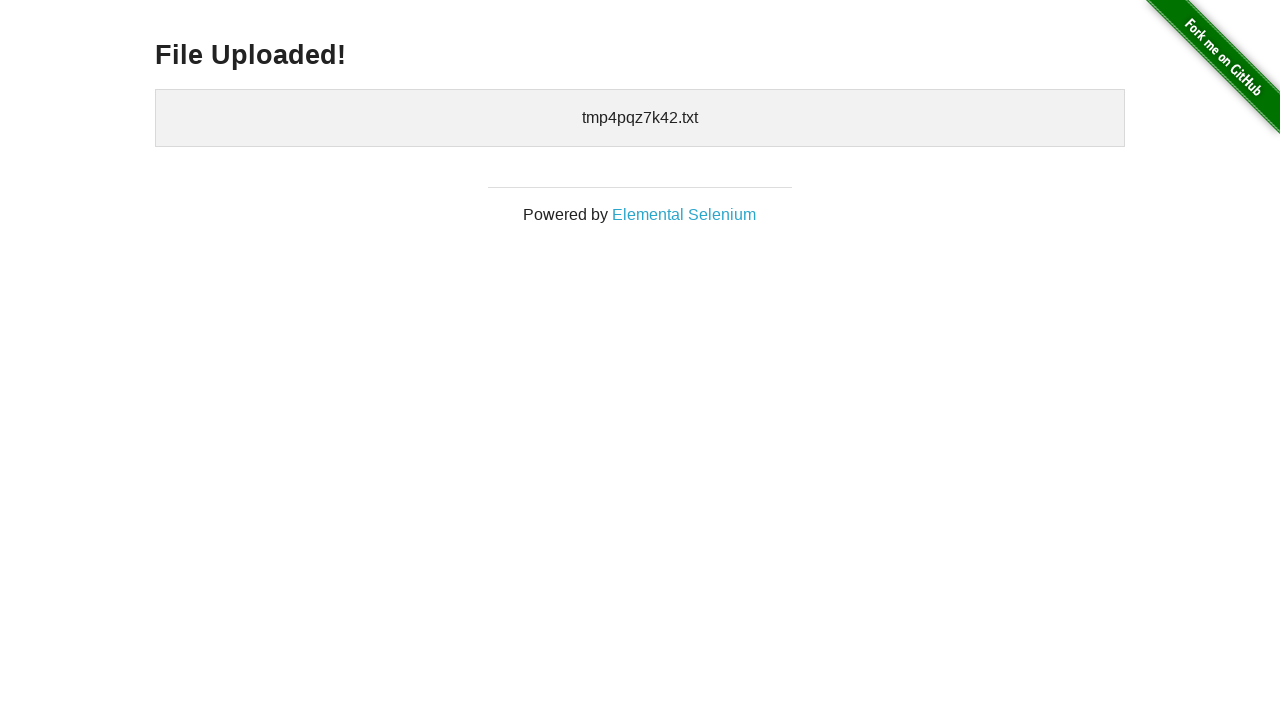

Cleaned up temporary test file
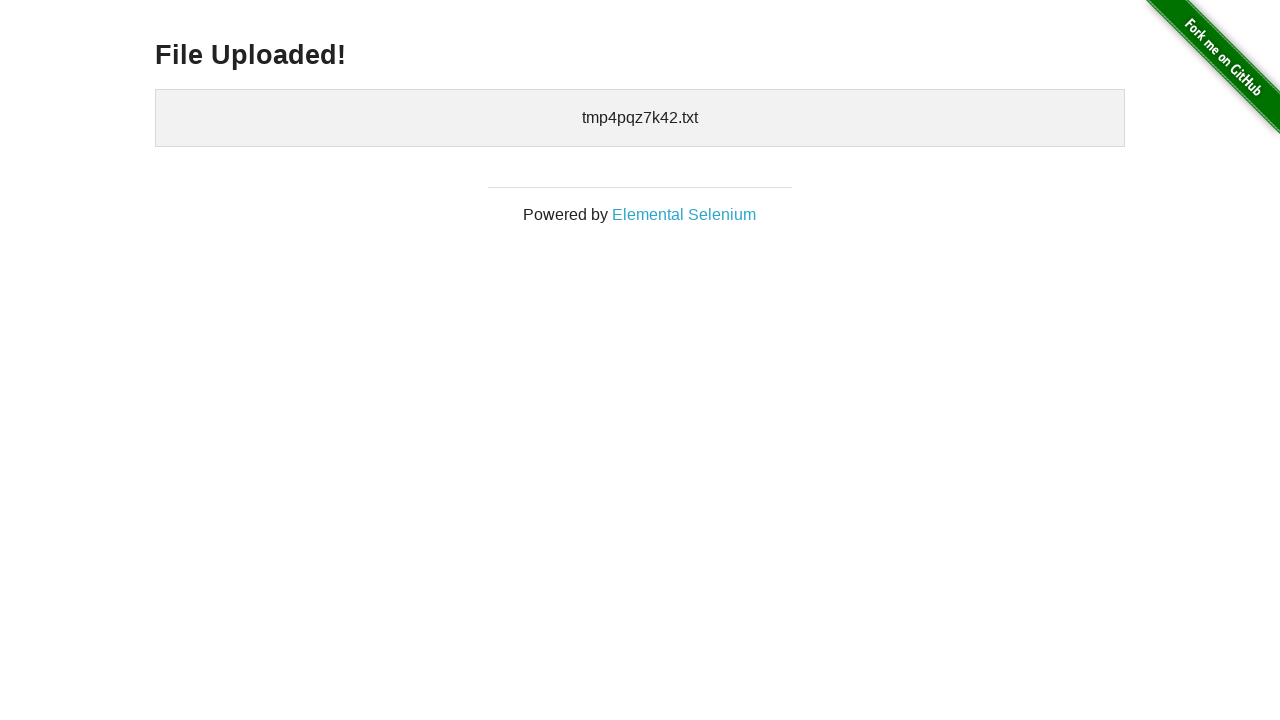

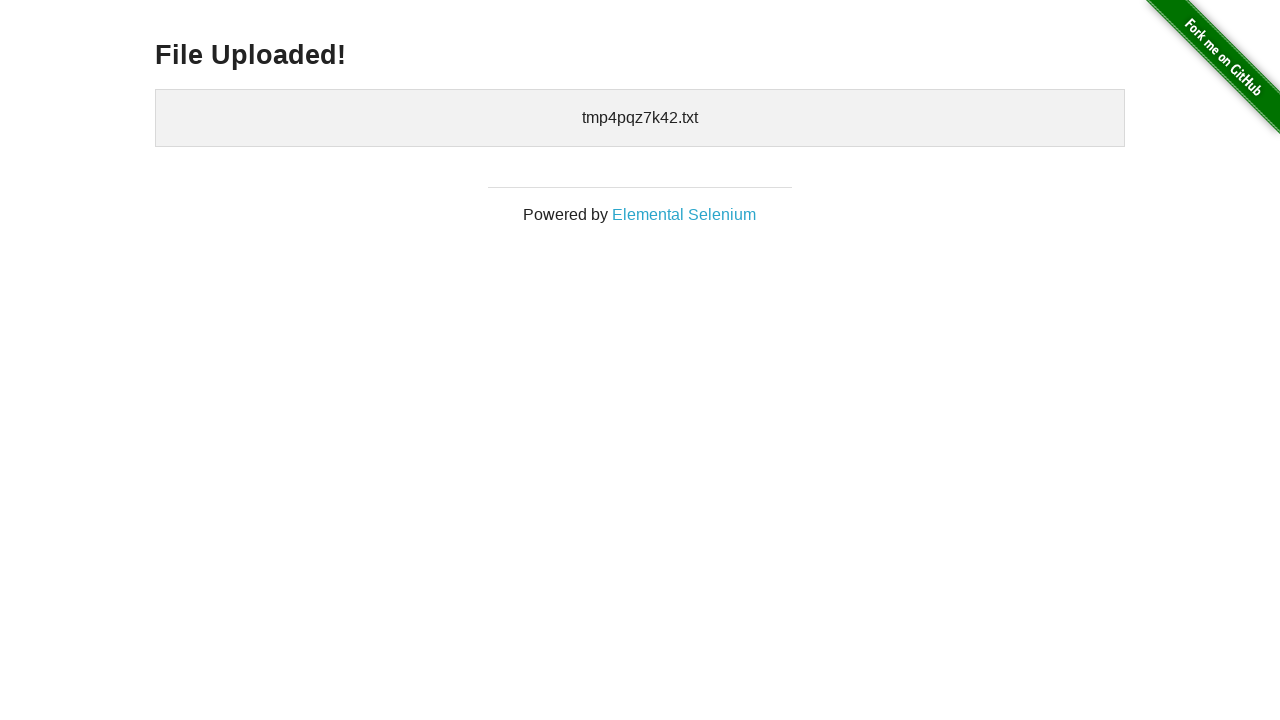